Tests that the currently applied filter is highlighted with selected class

Starting URL: https://demo.playwright.dev/todomvc

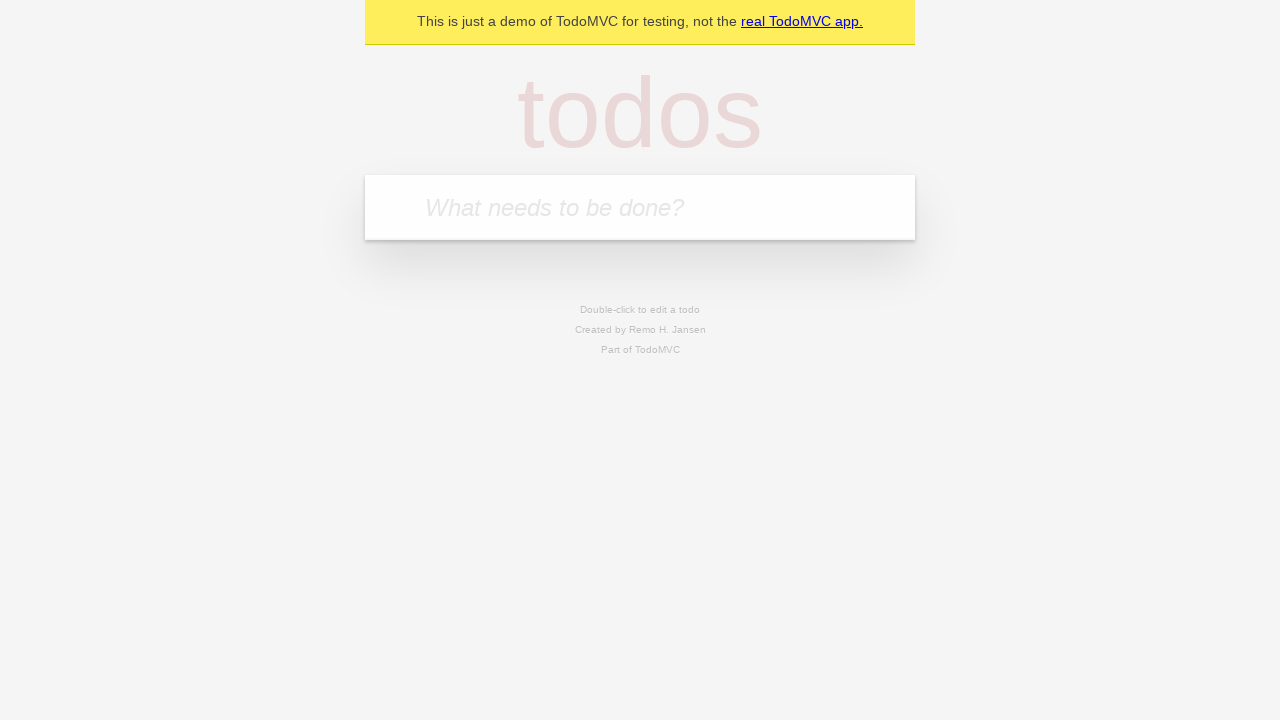

Filled new todo input with 'buy some cheese' on .new-todo
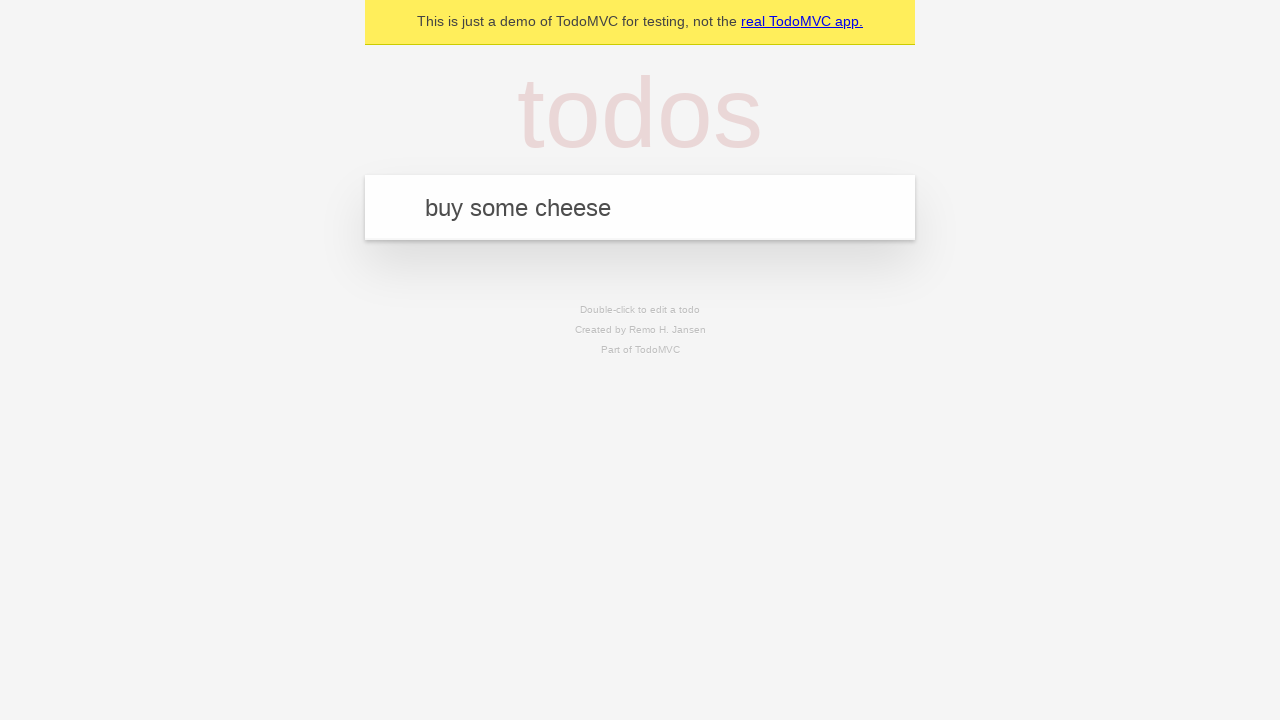

Pressed Enter to create first todo on .new-todo
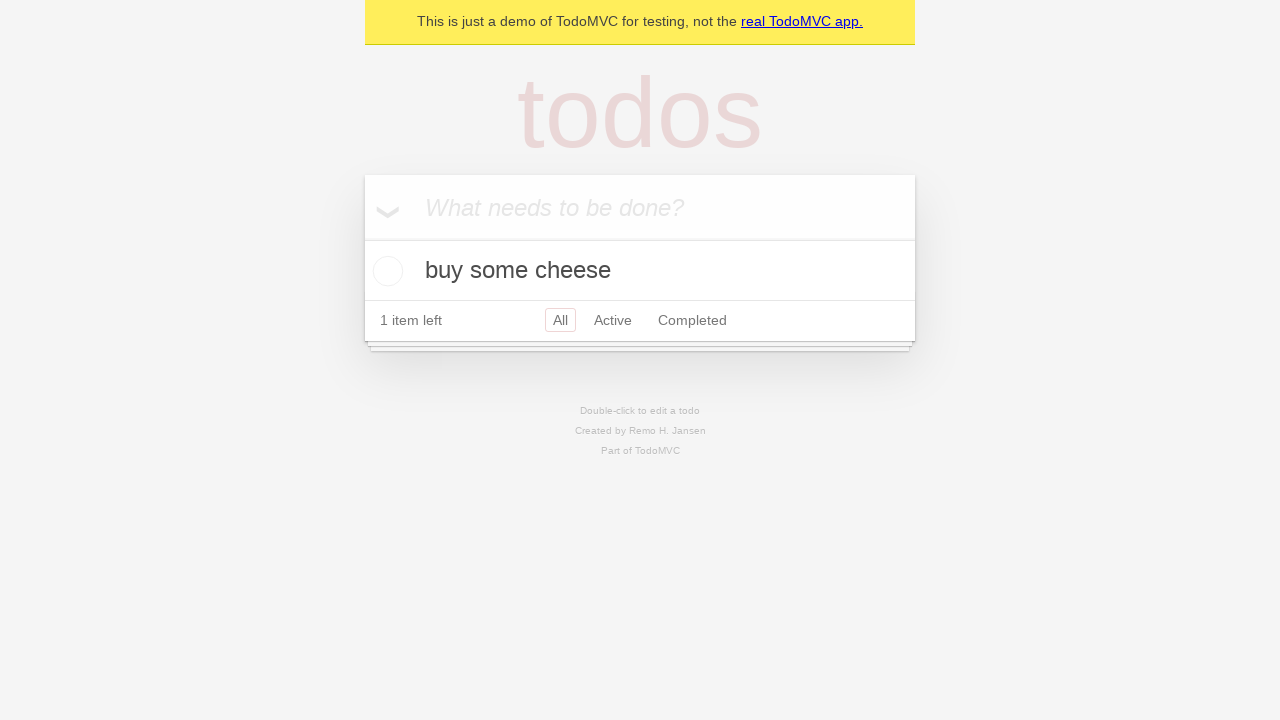

Filled new todo input with 'feed the cat' on .new-todo
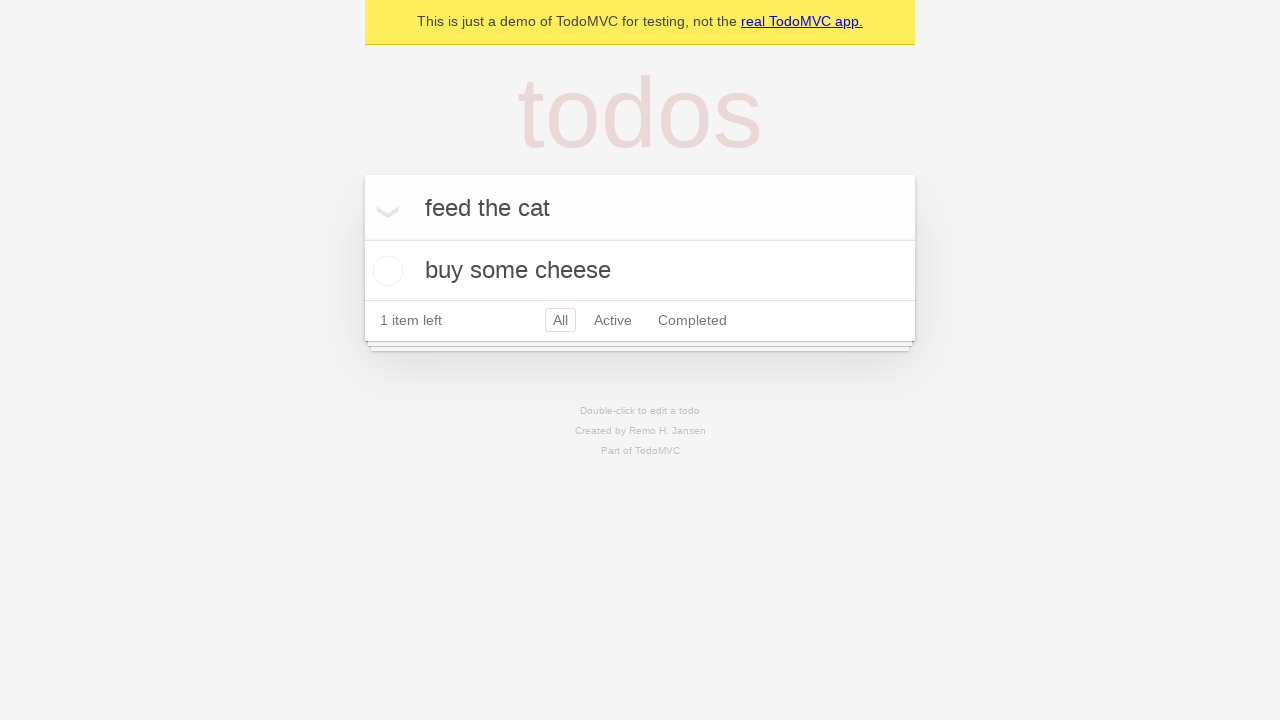

Pressed Enter to create second todo on .new-todo
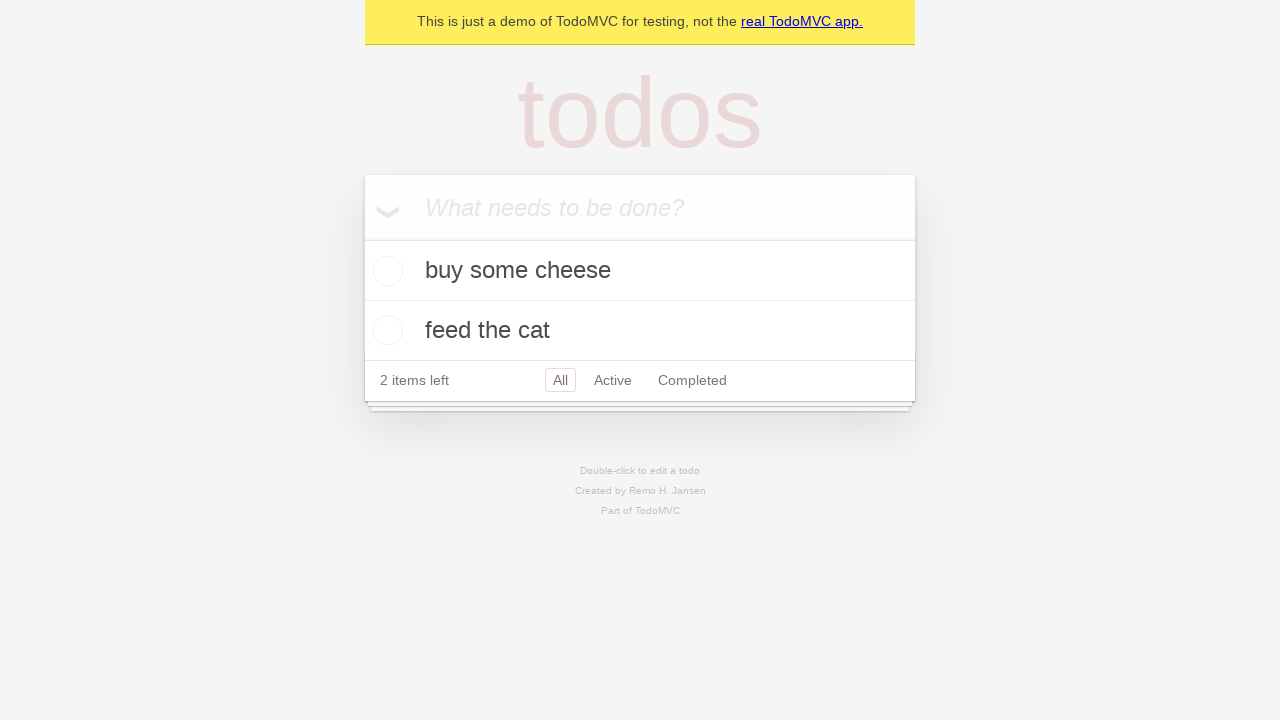

Filled new todo input with 'book a doctors appointment' on .new-todo
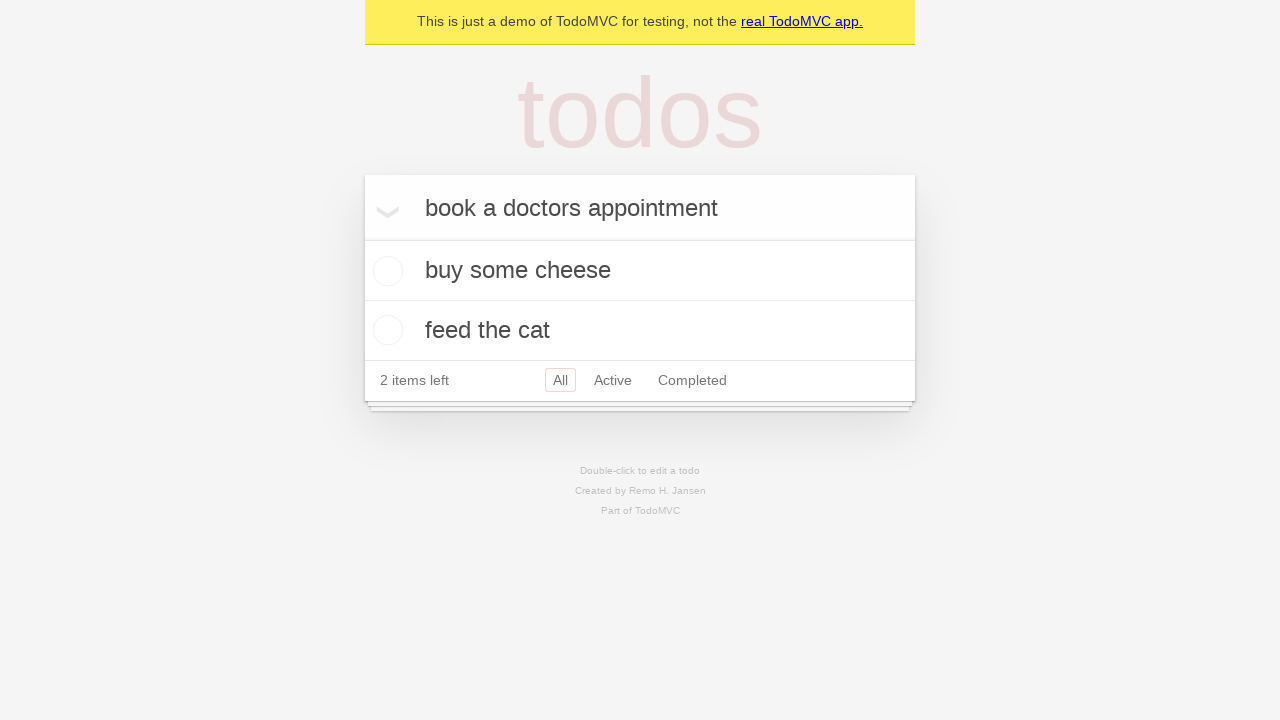

Pressed Enter to create third todo on .new-todo
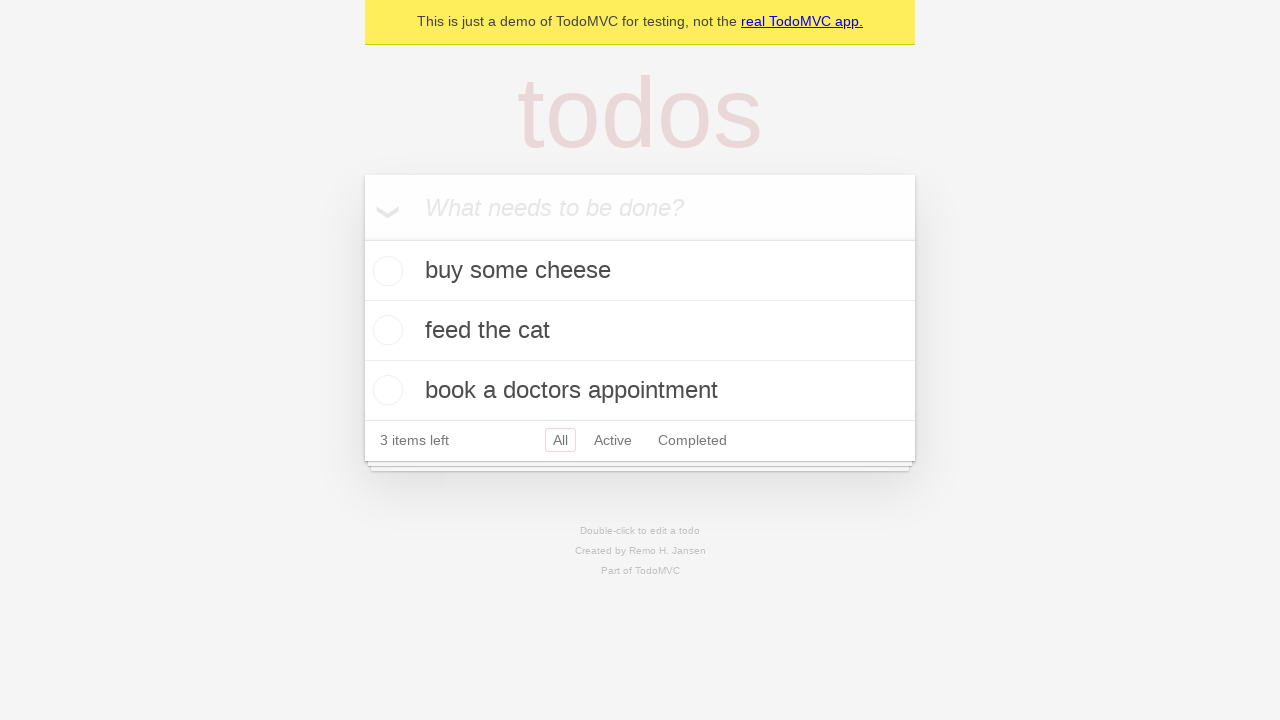

Waited for all three todos to appear in the list
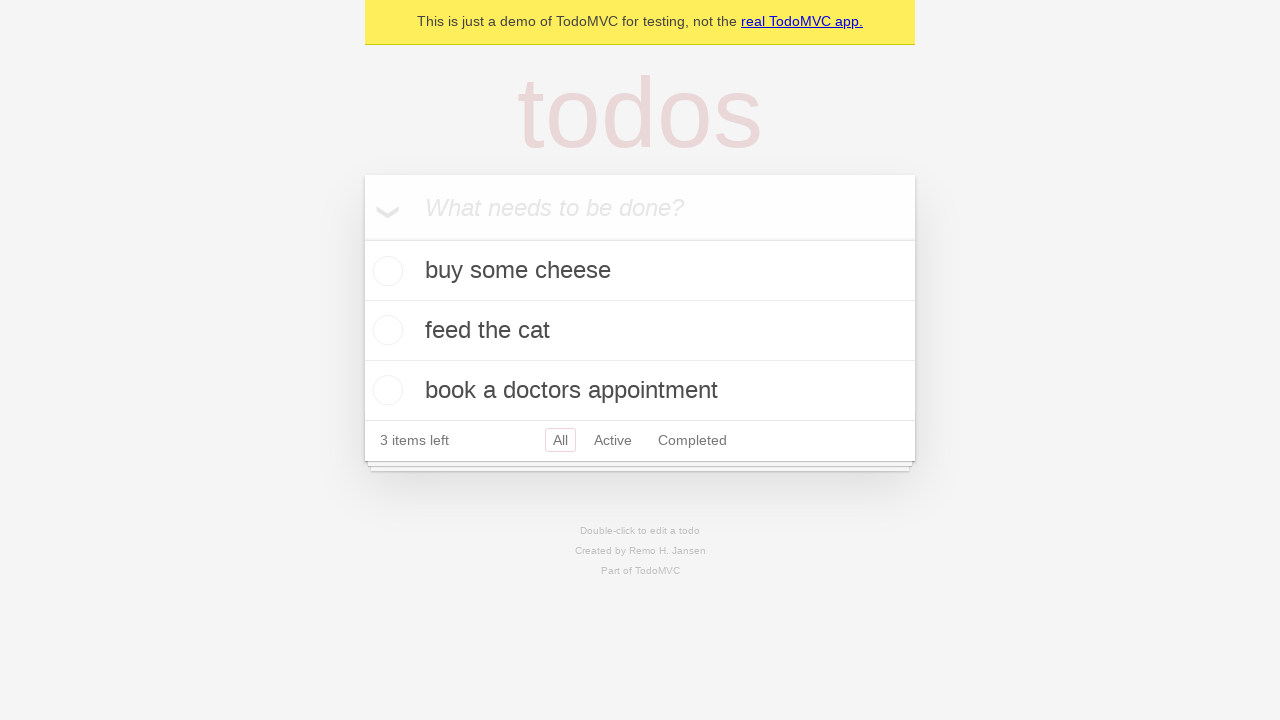

Clicked Active filter at (613, 440) on .filters >> text=Active
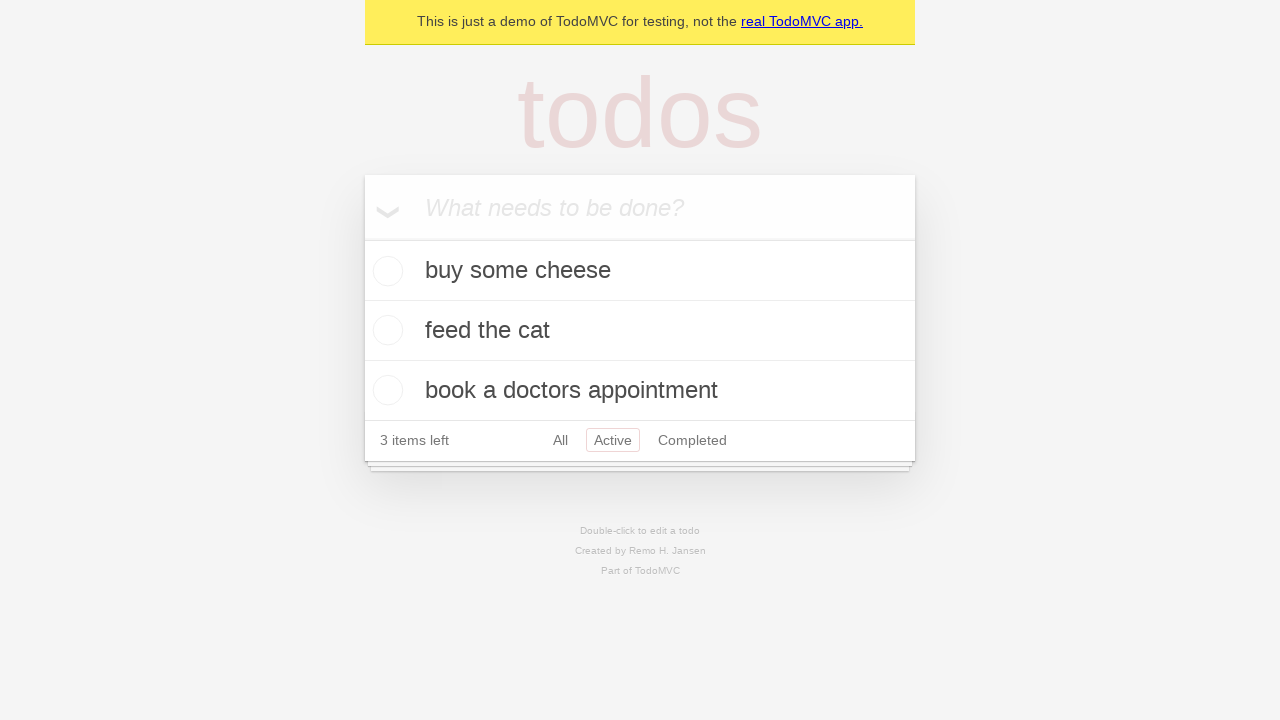

Clicked Completed filter to verify it highlights as selected at (692, 440) on .filters >> text=Completed
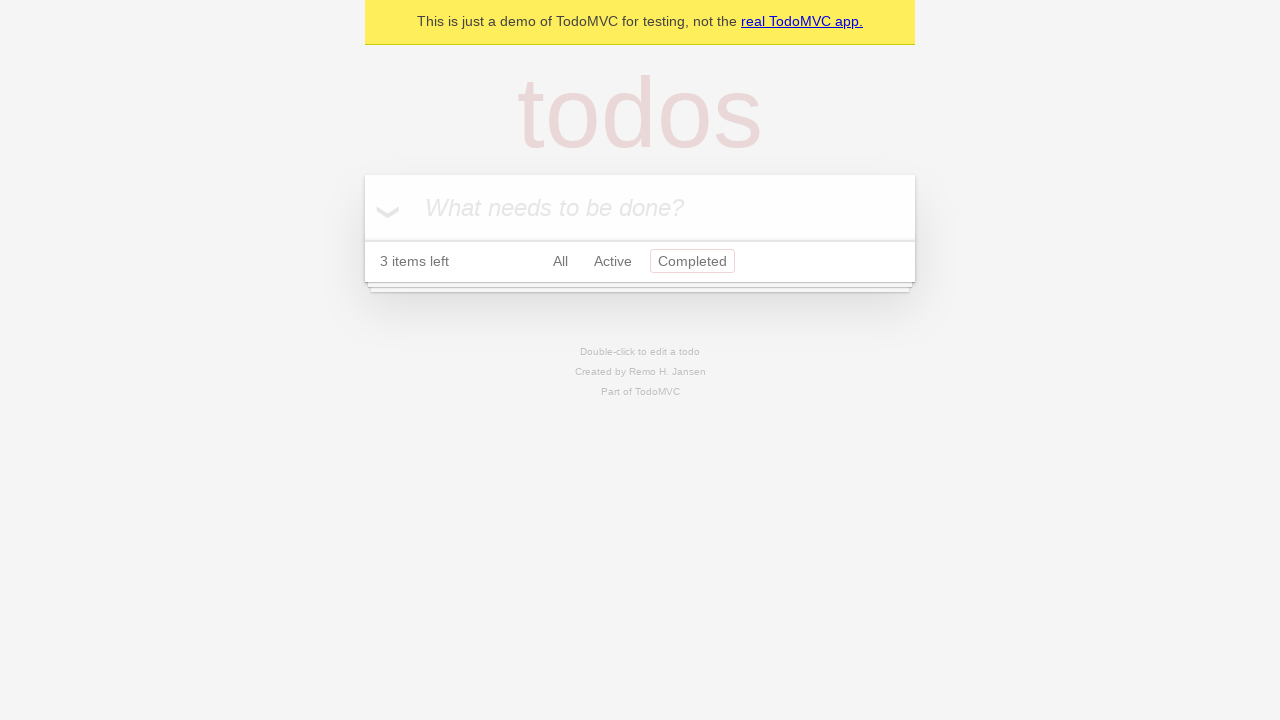

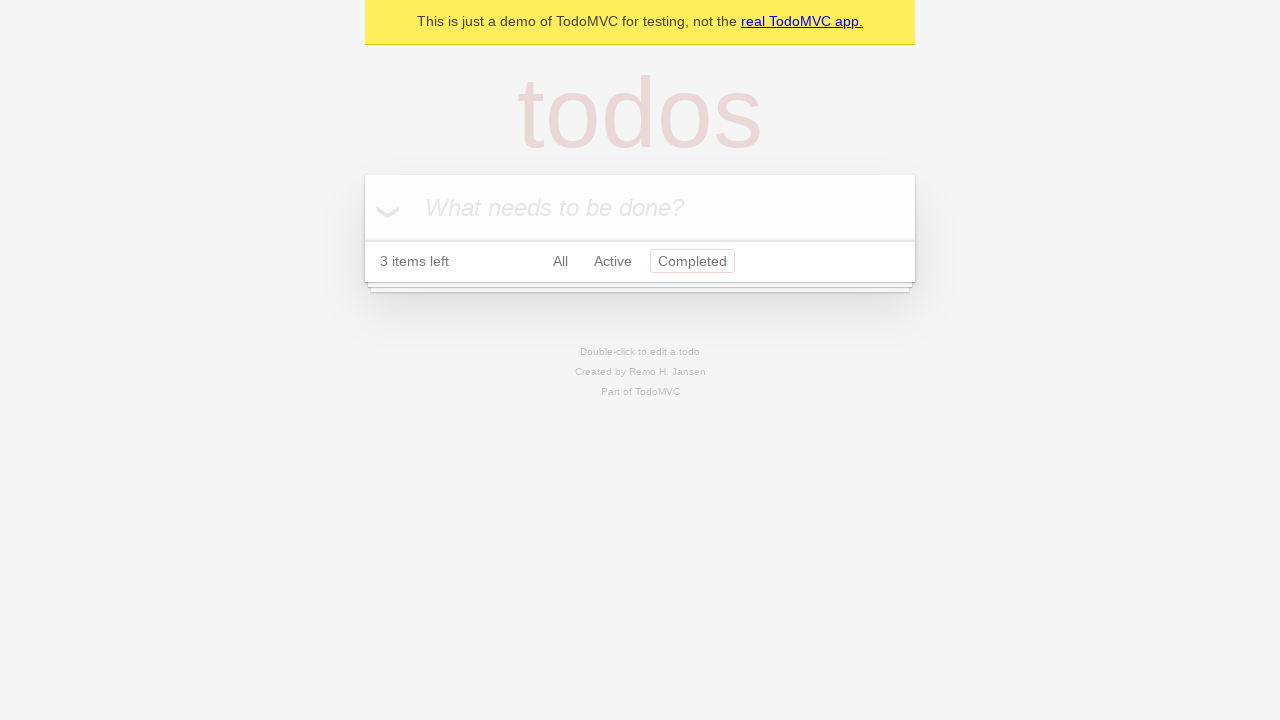